Navigates to a Swiggy restaurant page and waits for dish items to load on the menu

Starting URL: https://www.swiggy.com/city/delhi/california-burrito-vasant-vihar-vasant-kunj-rest737075

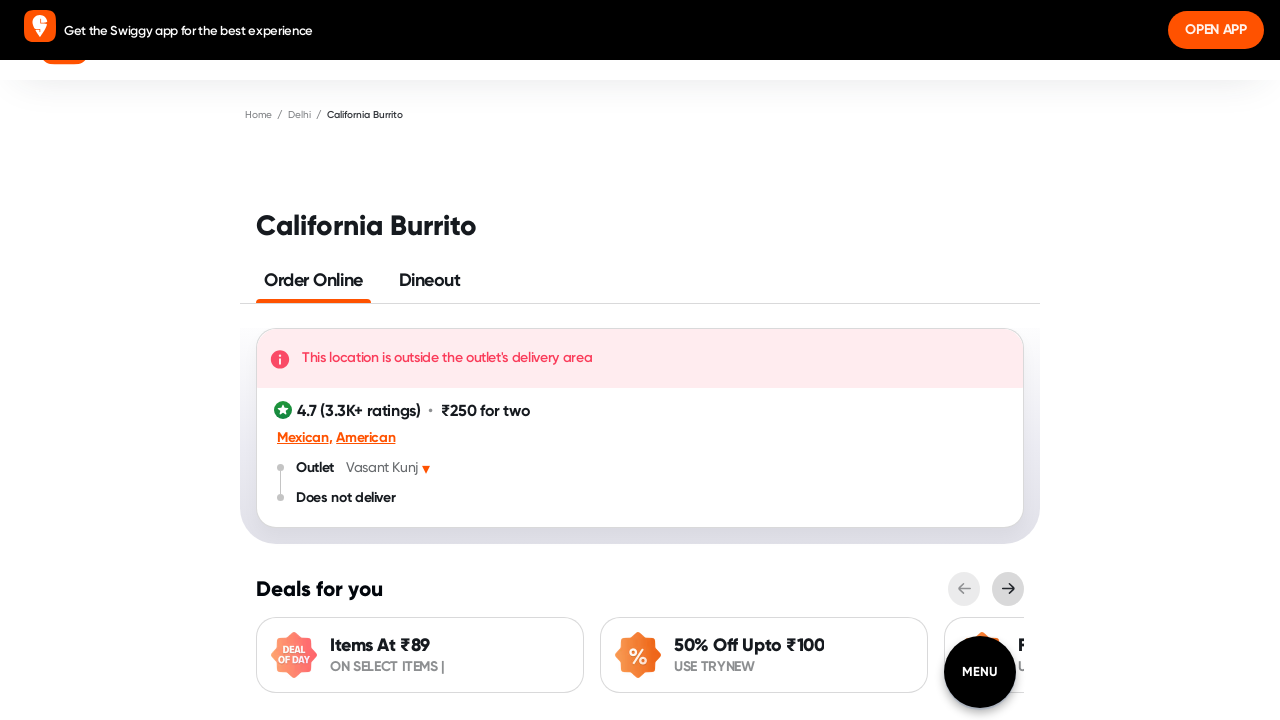

Navigated to California Burrito restaurant page on Swiggy
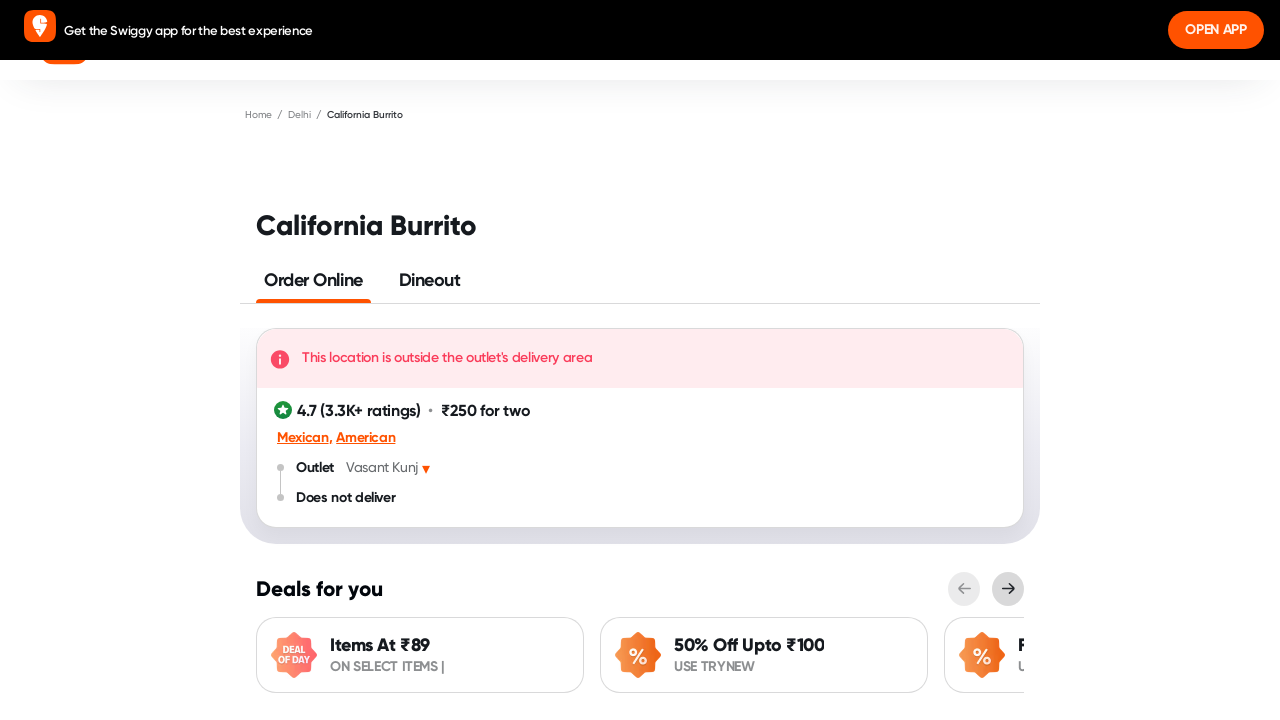

Dish items loaded on the menu
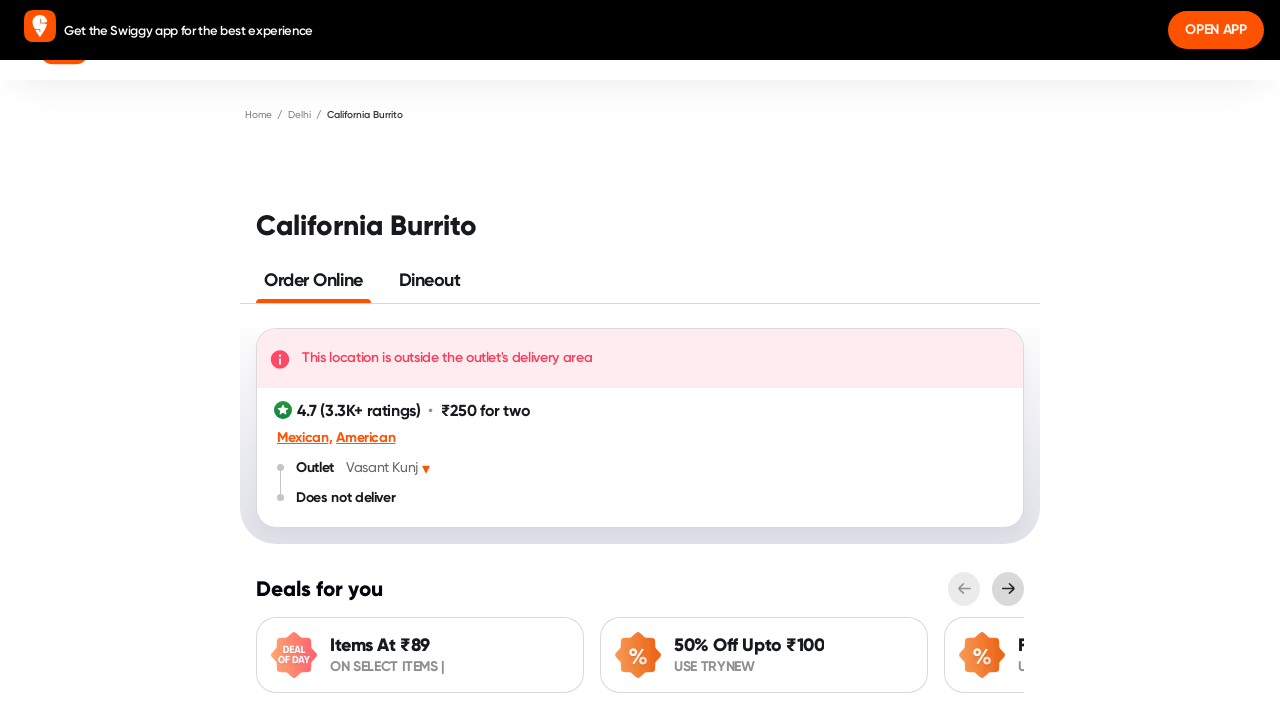

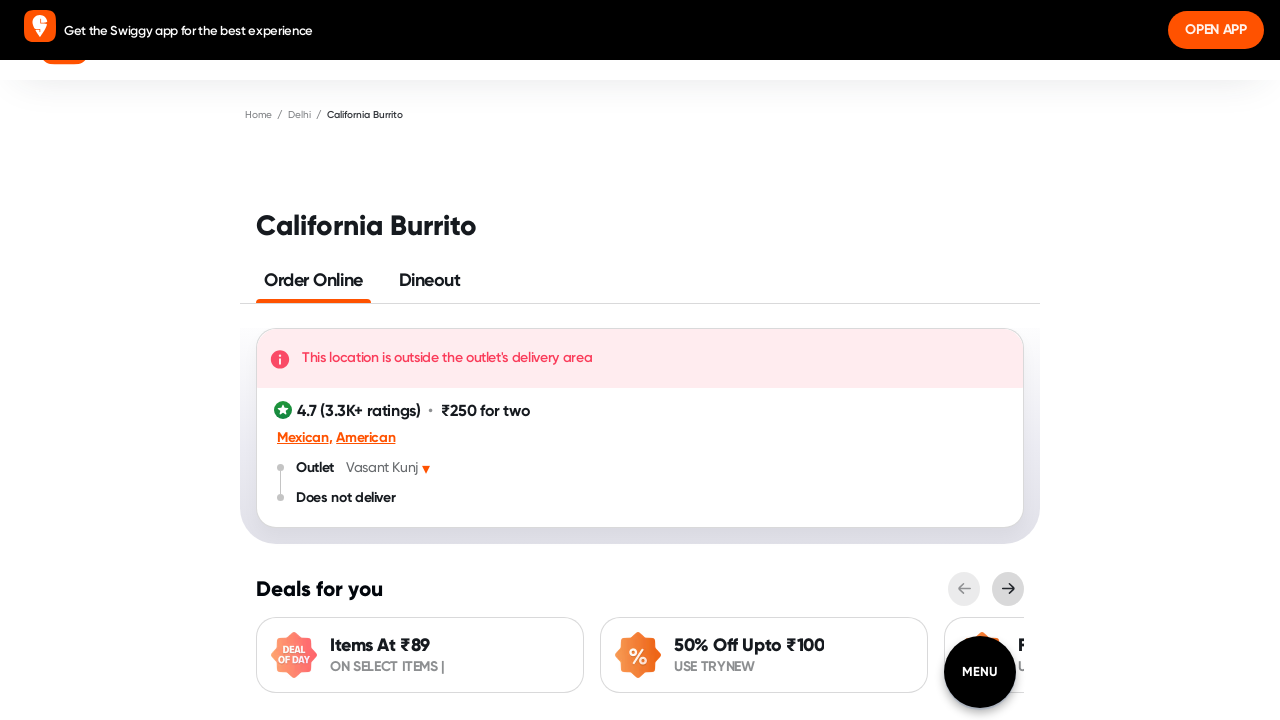